Tests browser window handling by clicking a link that opens a new window, then iterating through all windows to find one with a specific title and logging its URL.

Starting URL: https://opensource-demo.orangehrmlive.com/web/index.php/auth/login

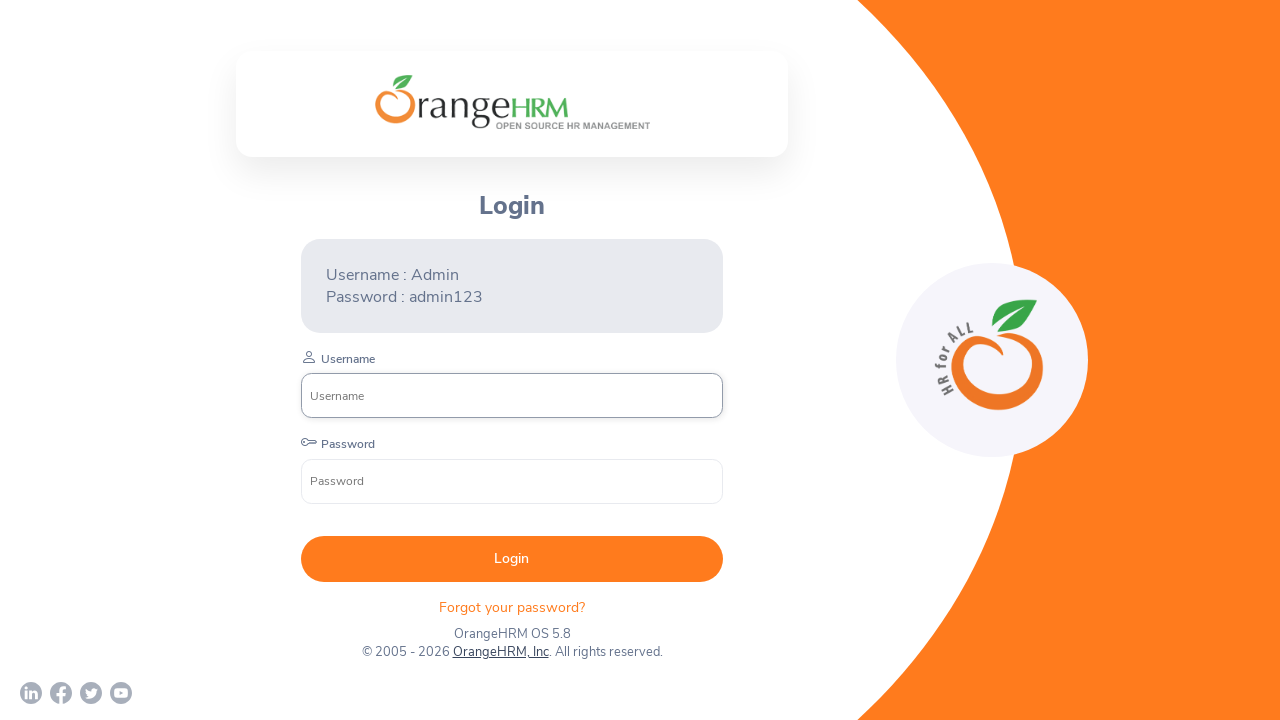

Clicked OrangeHRM, Inc link and new window opened at (500, 652) on xpath=//a[normalize-space()='OrangeHRM, Inc']
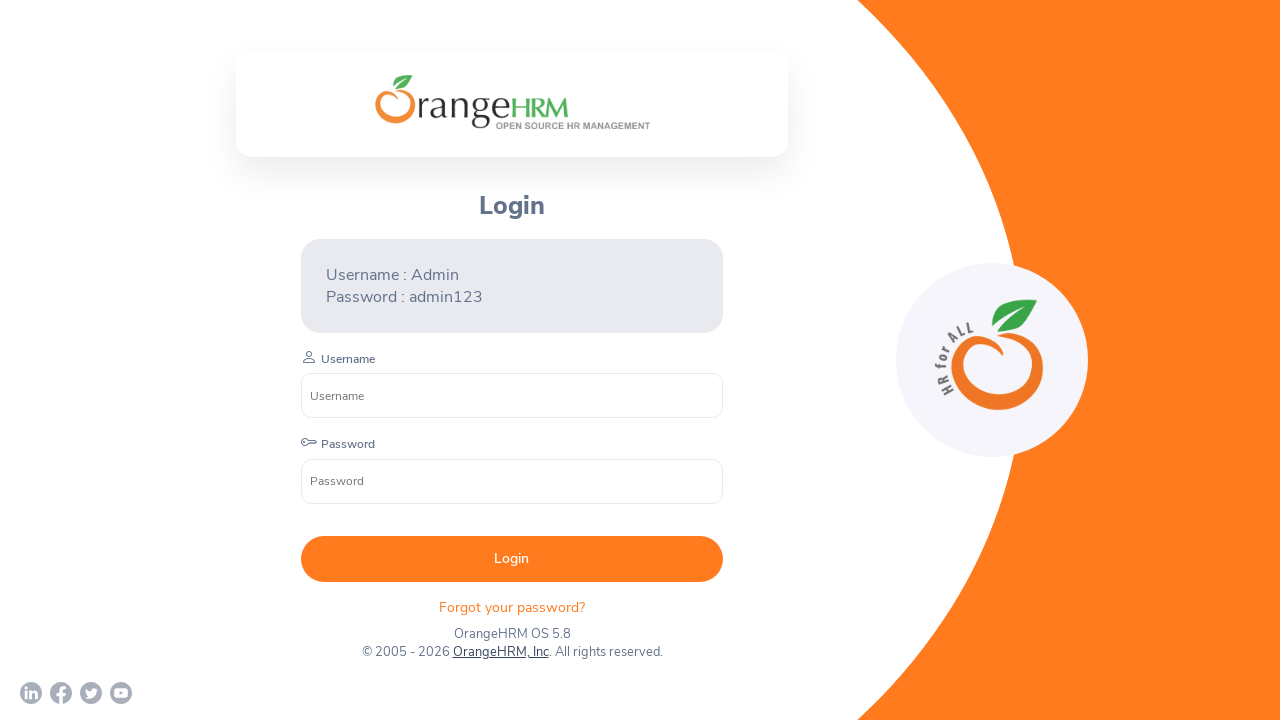

New page loaded completely
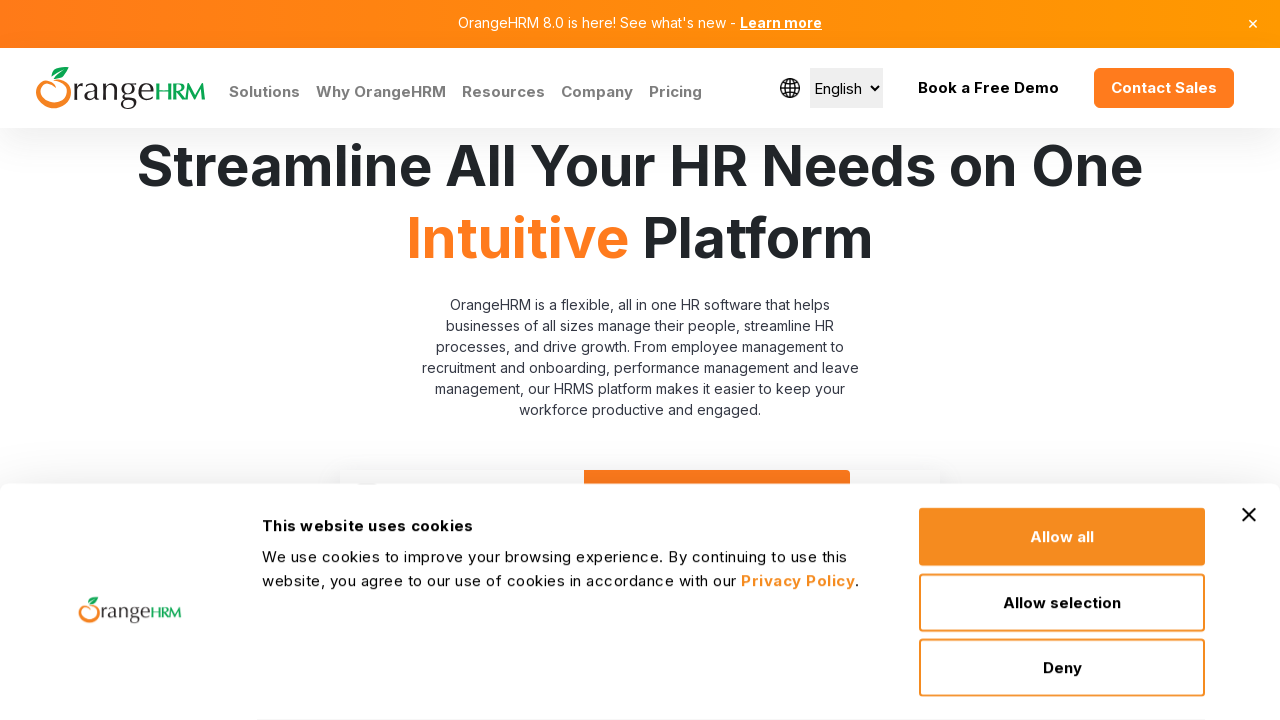

Retrieved all pages from context
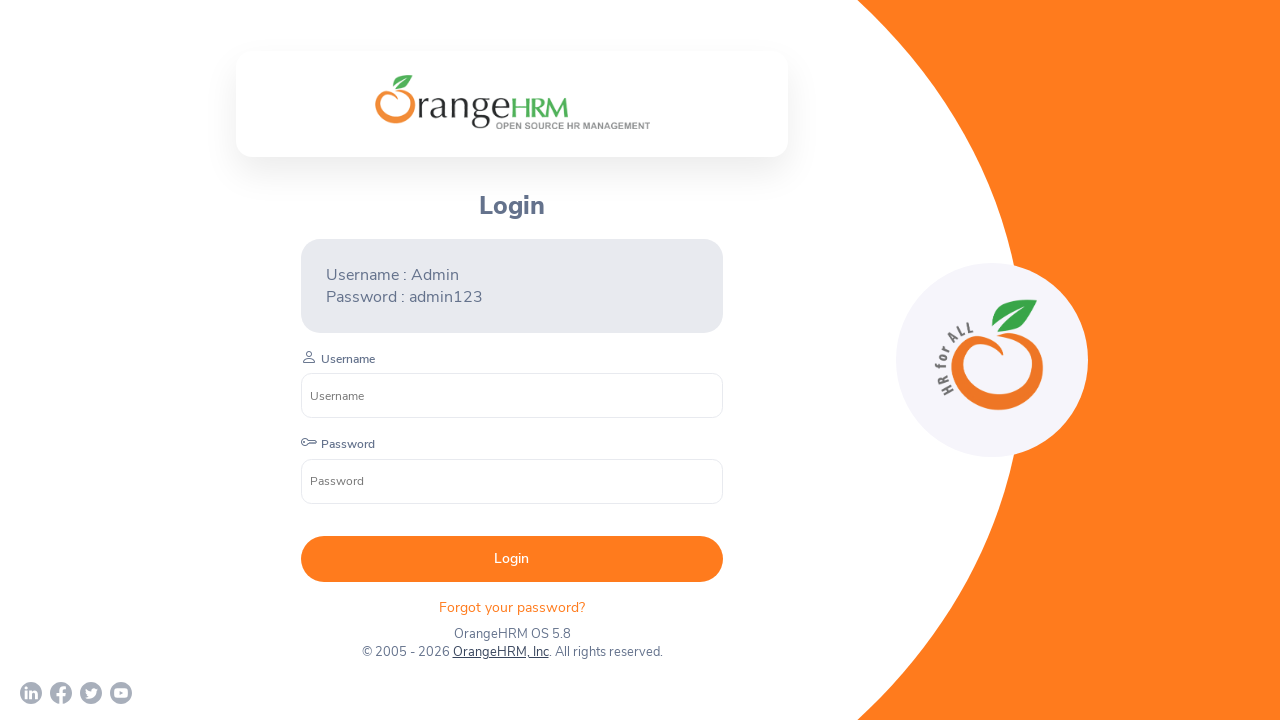

Checked page title: OrangeHRM
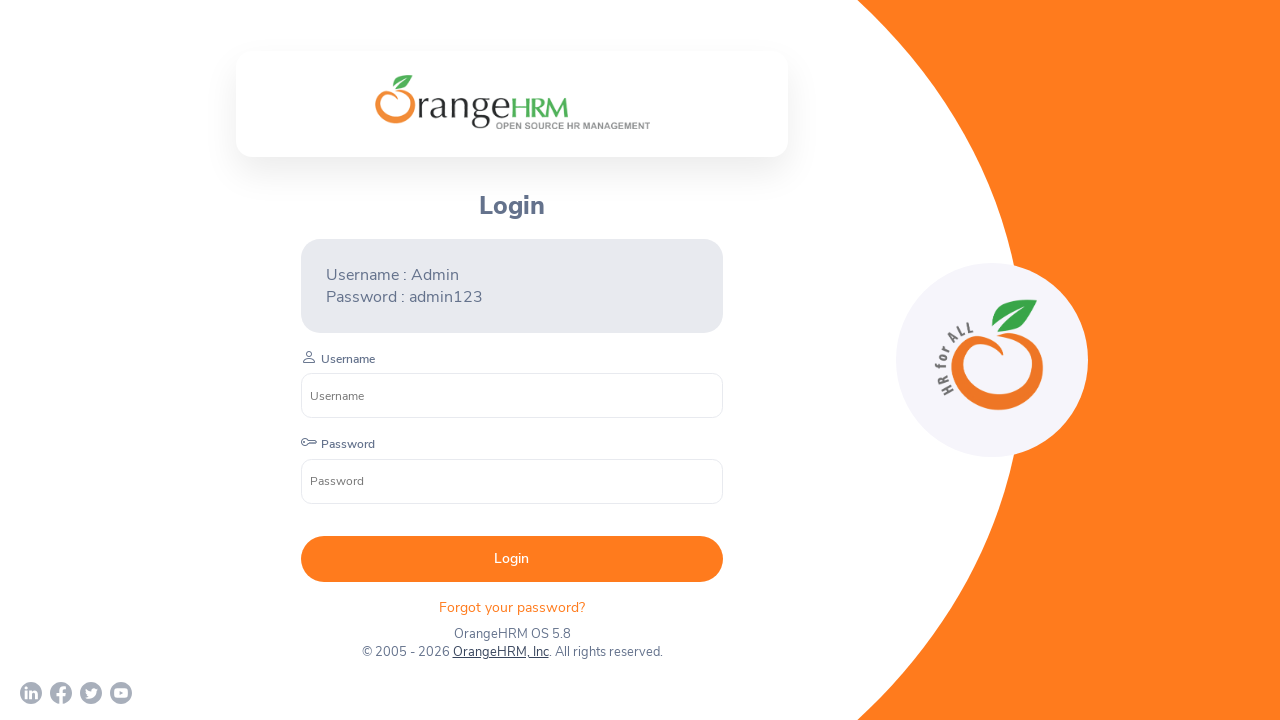

Found OrangeHRM page with URL: https://opensource-demo.orangehrmlive.com/web/index.php/auth/login
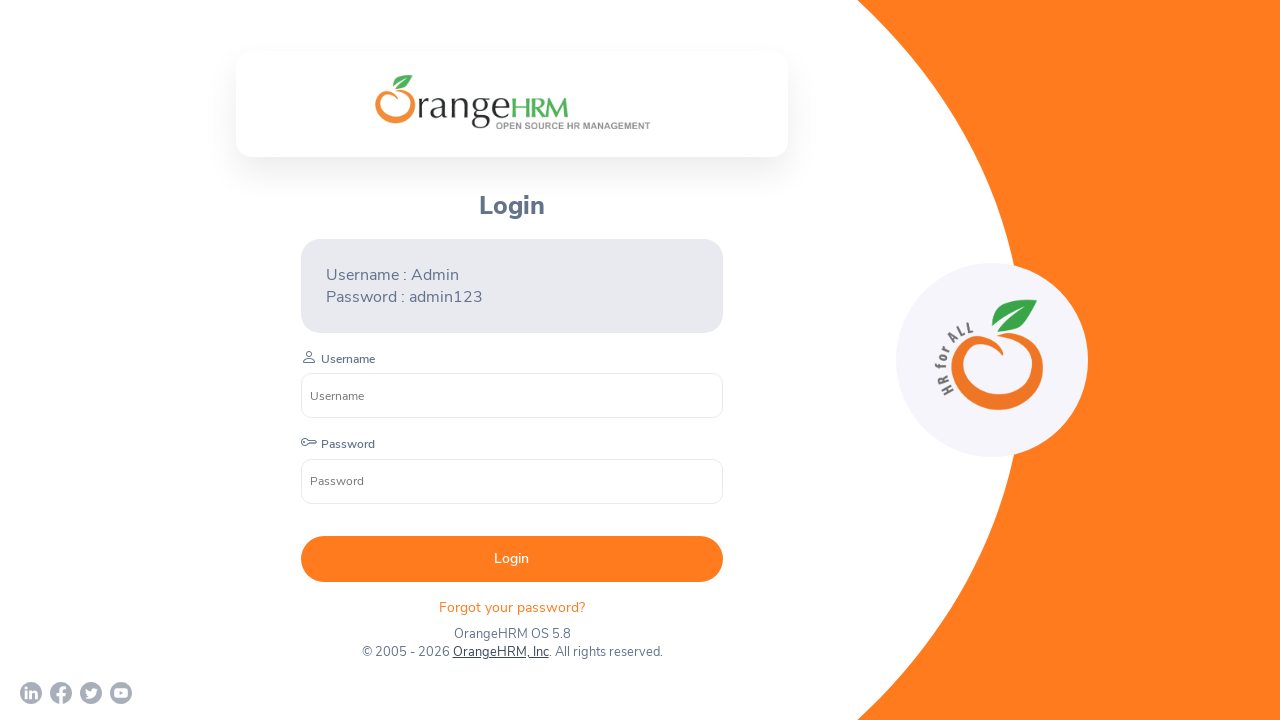

Checked page title: Human Resources Management Software | HRMS | OrangeHRM
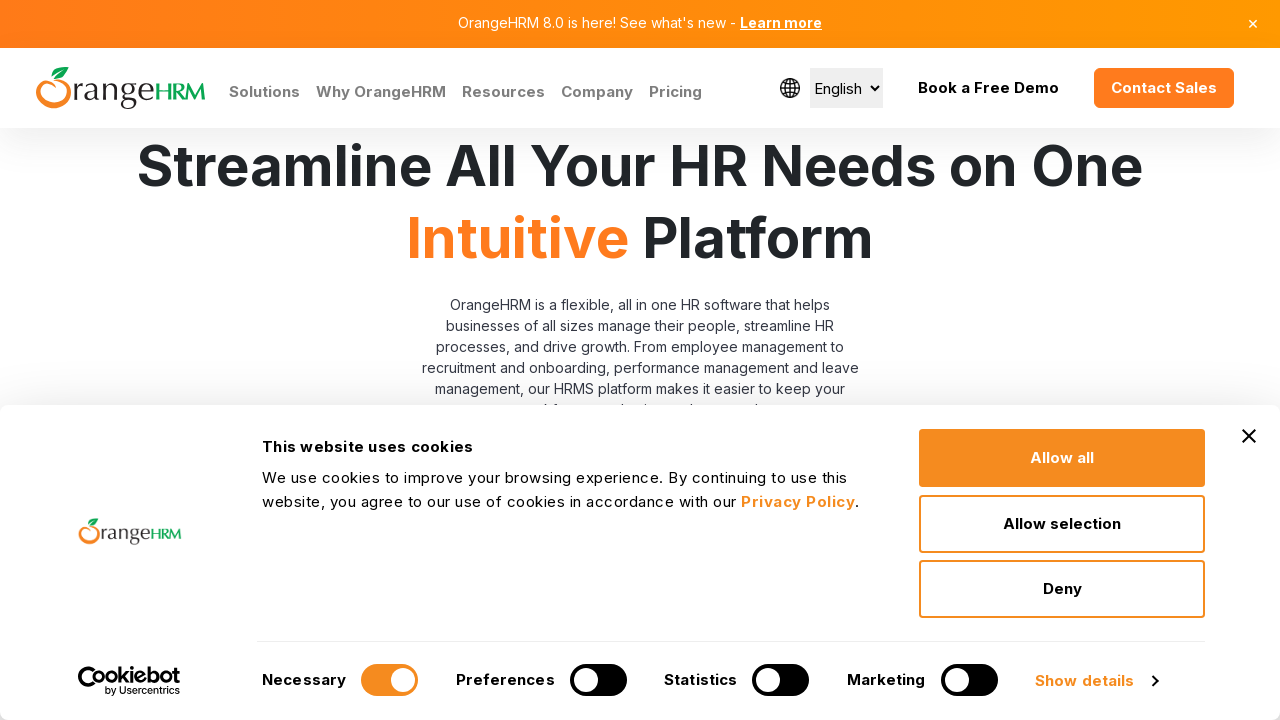

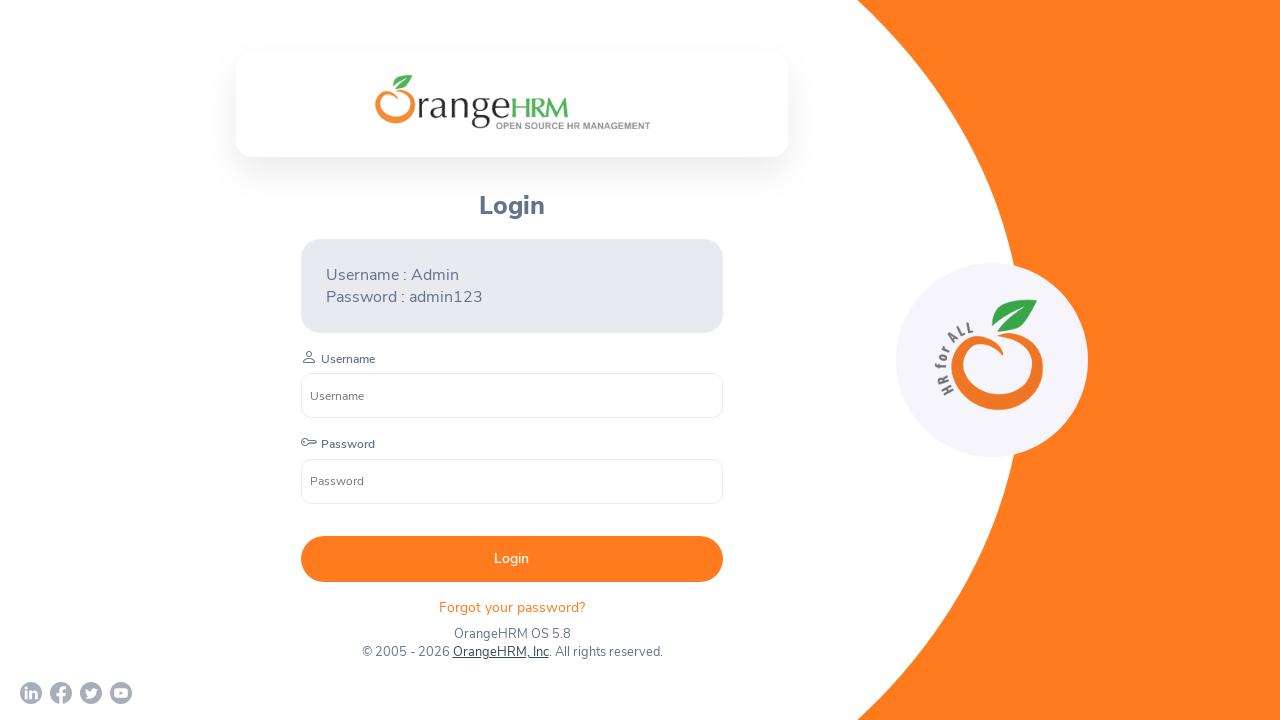